Tests navigation to the home section by clicking a home button in the navigation bar

Starting URL: https://mrjohn5on.github.io

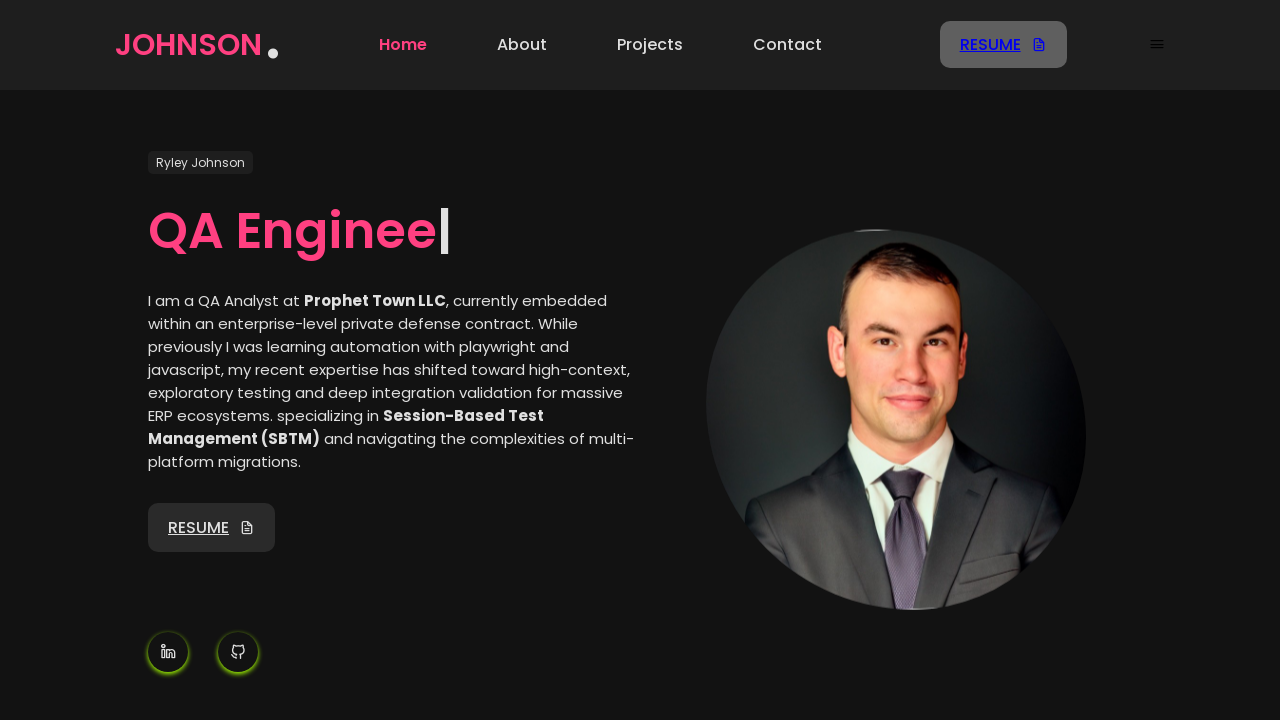

Clicked the home button in the navigation bar at (403, 45) on a[href='#home'], nav >> text=Home
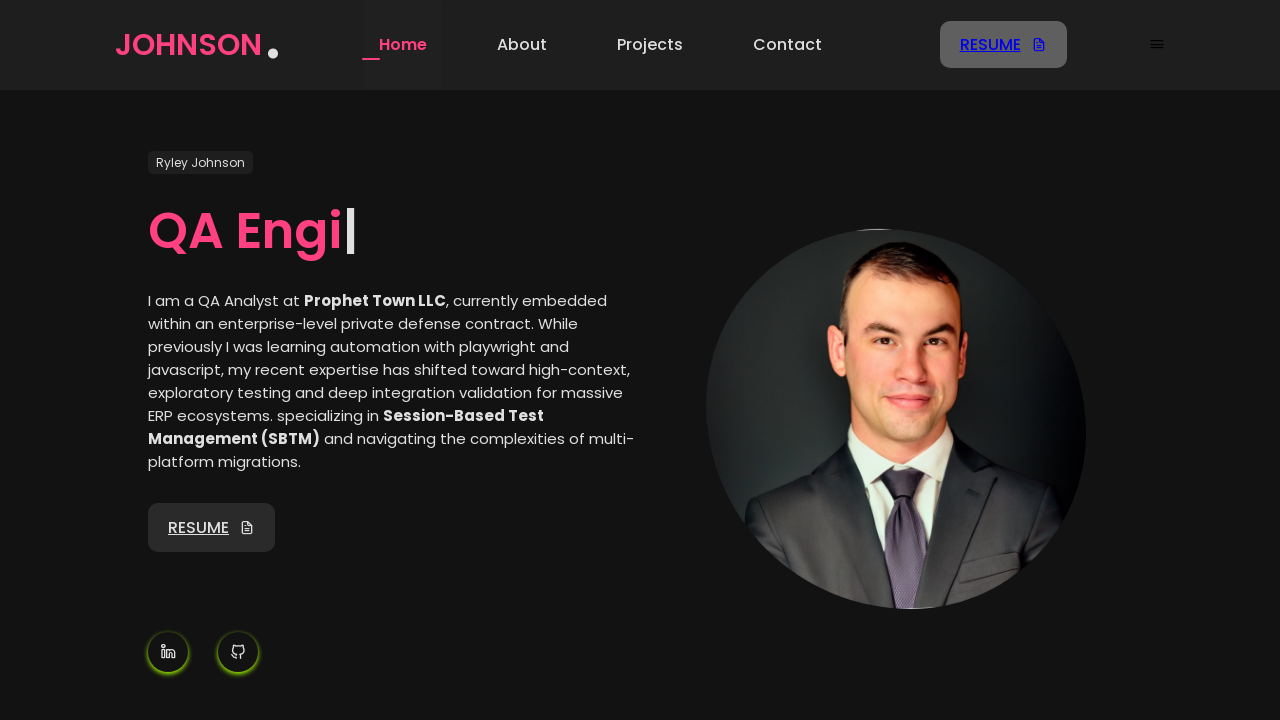

Navigated to home section - URL updated to include #home
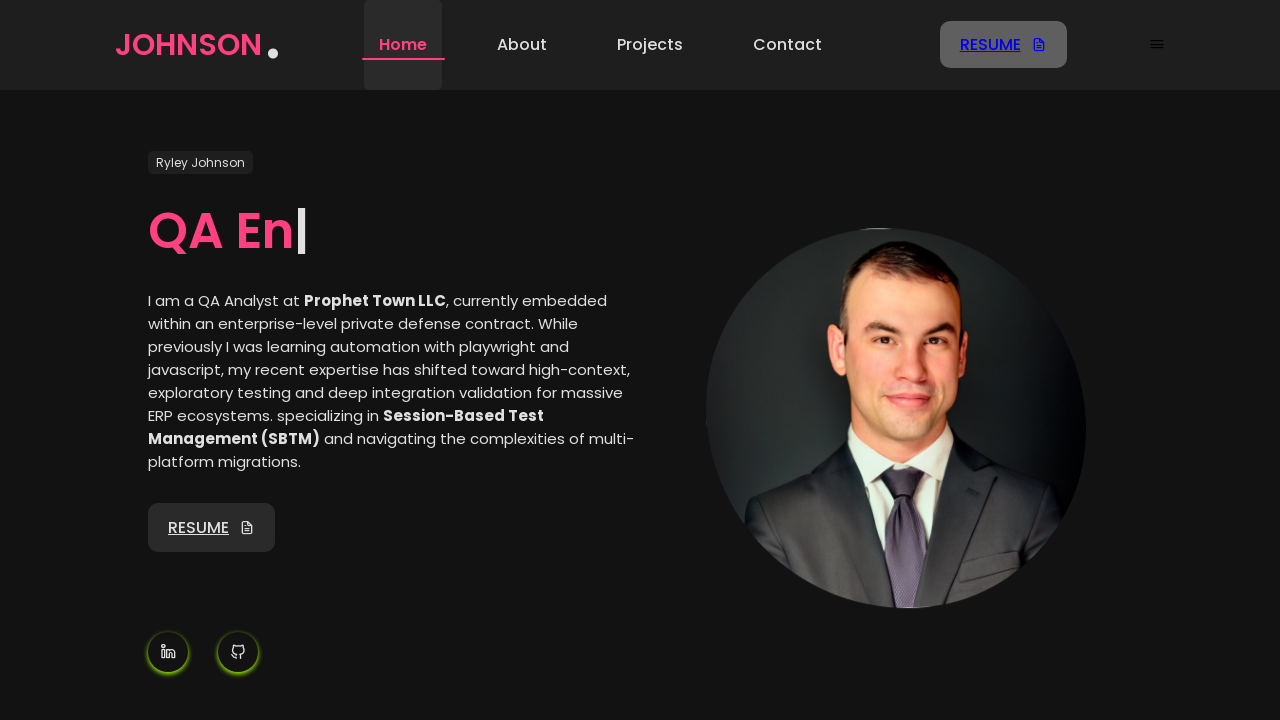

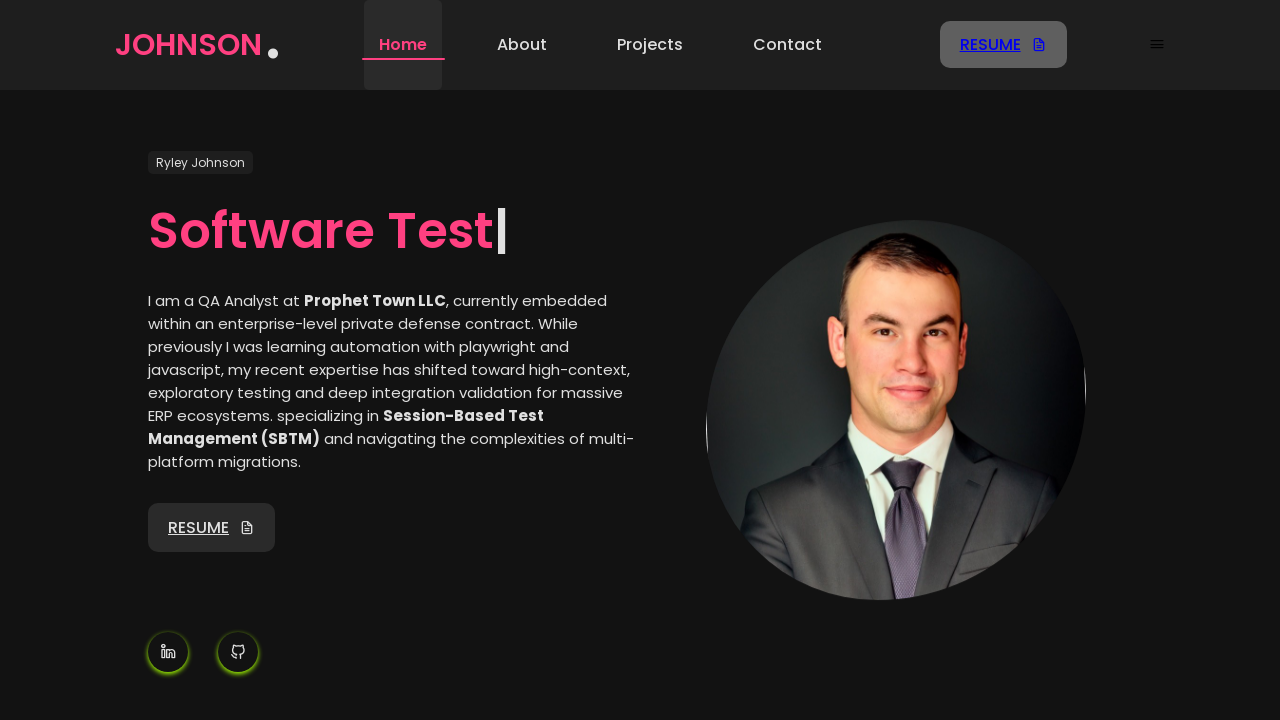